Tests opening a new tab and switching between tabs

Starting URL: https://demoqa.com/browser-windows

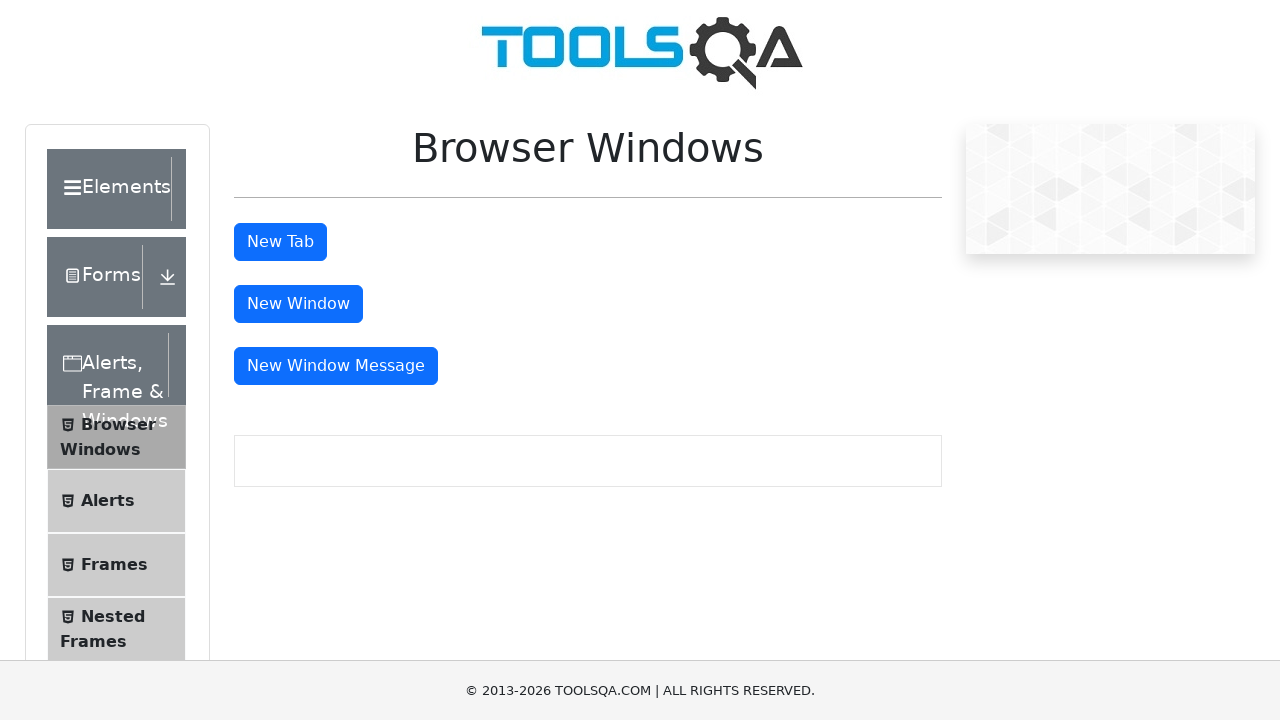

Clicked button to open new tab at (280, 242) on #tabButton
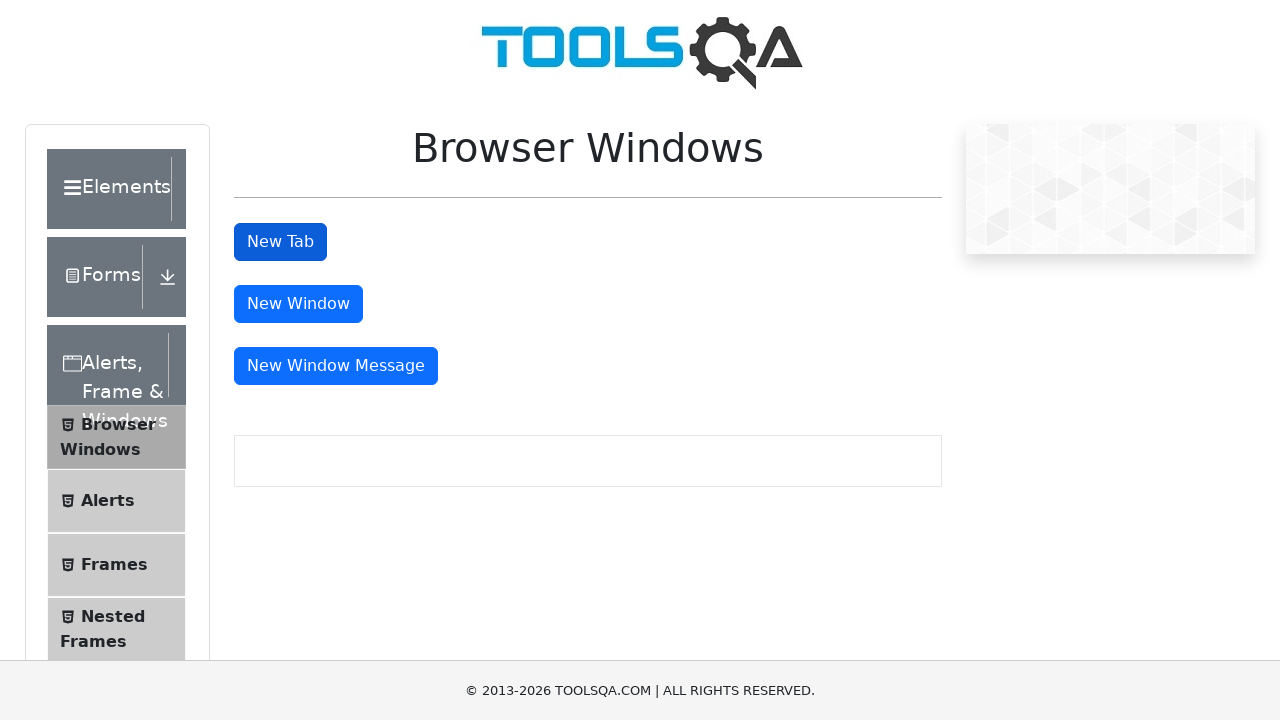

New tab opened and captured
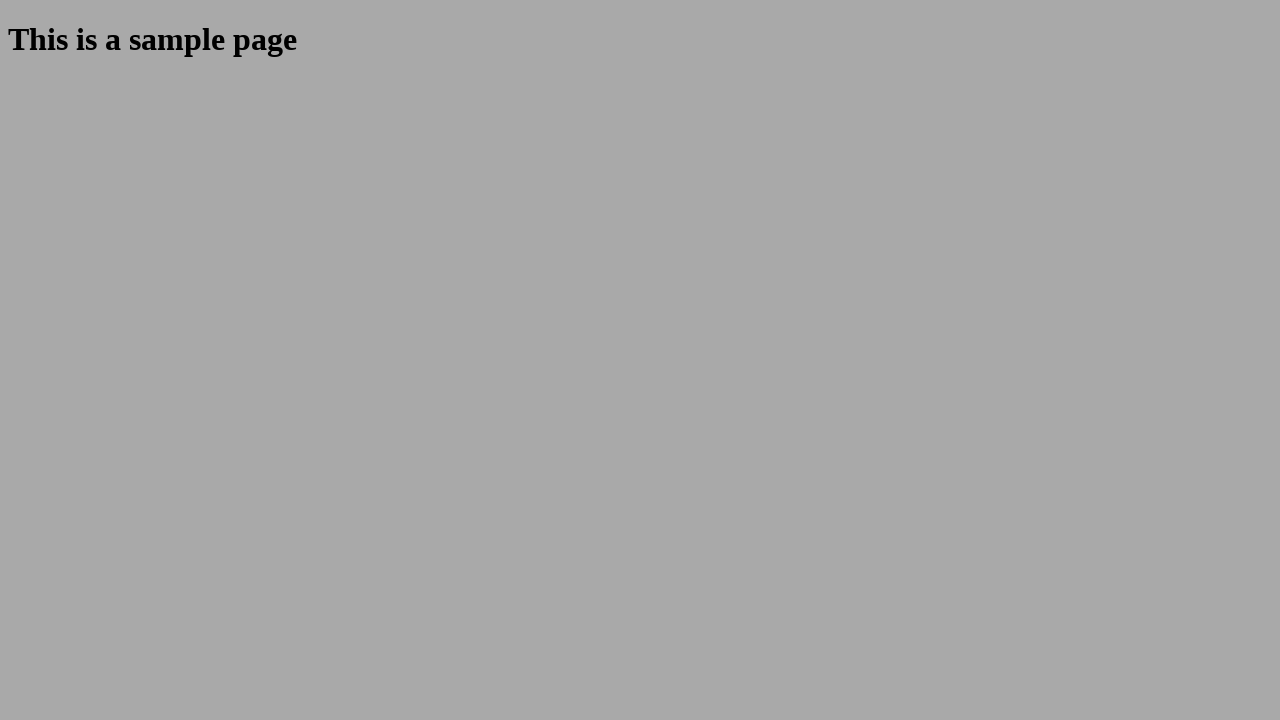

New page finished loading
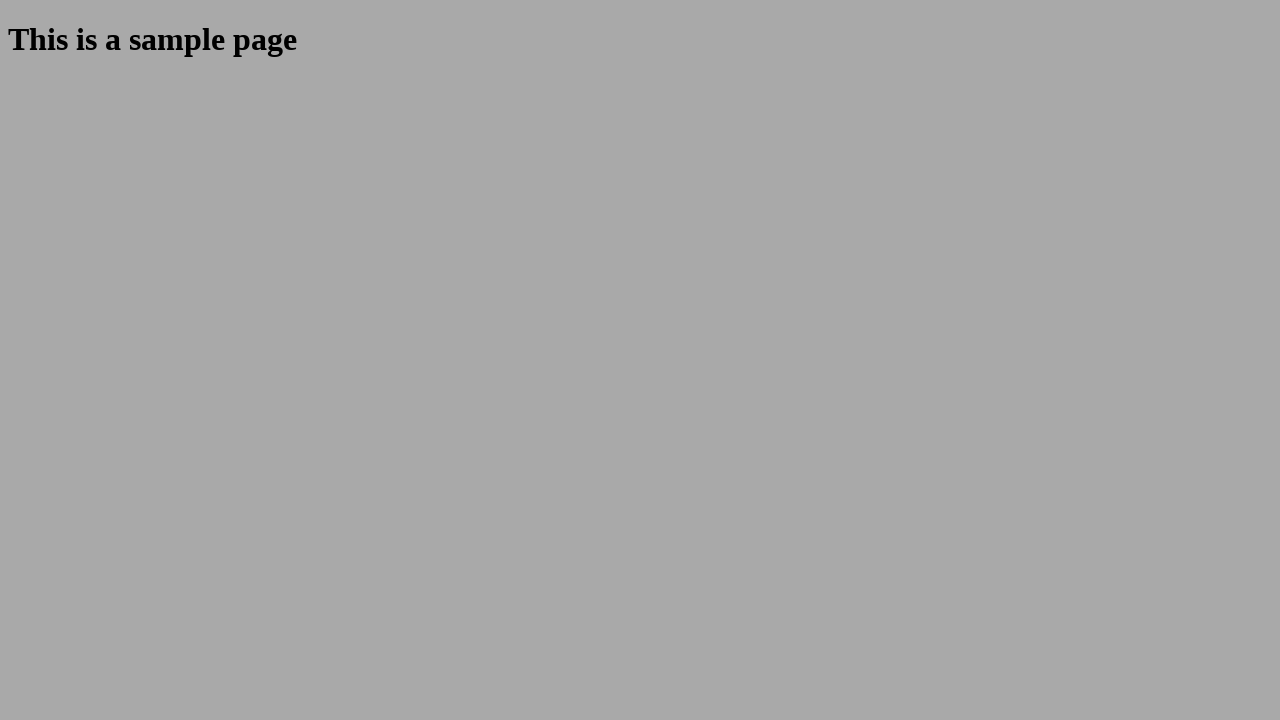

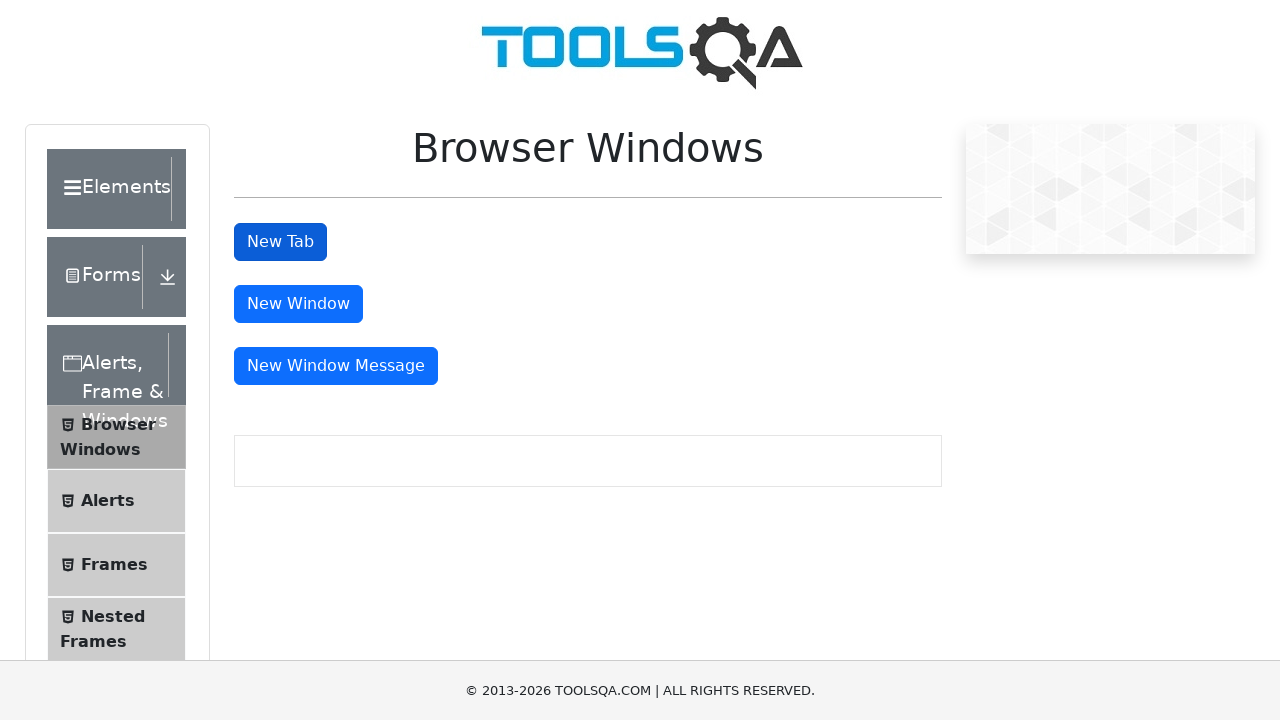